Tests the video converter website's URL input functionality by clicking the URL button, handling the dialog prompt by entering a YouTube URL, and waiting for the page to process.

Starting URL: https://video-converter.com/

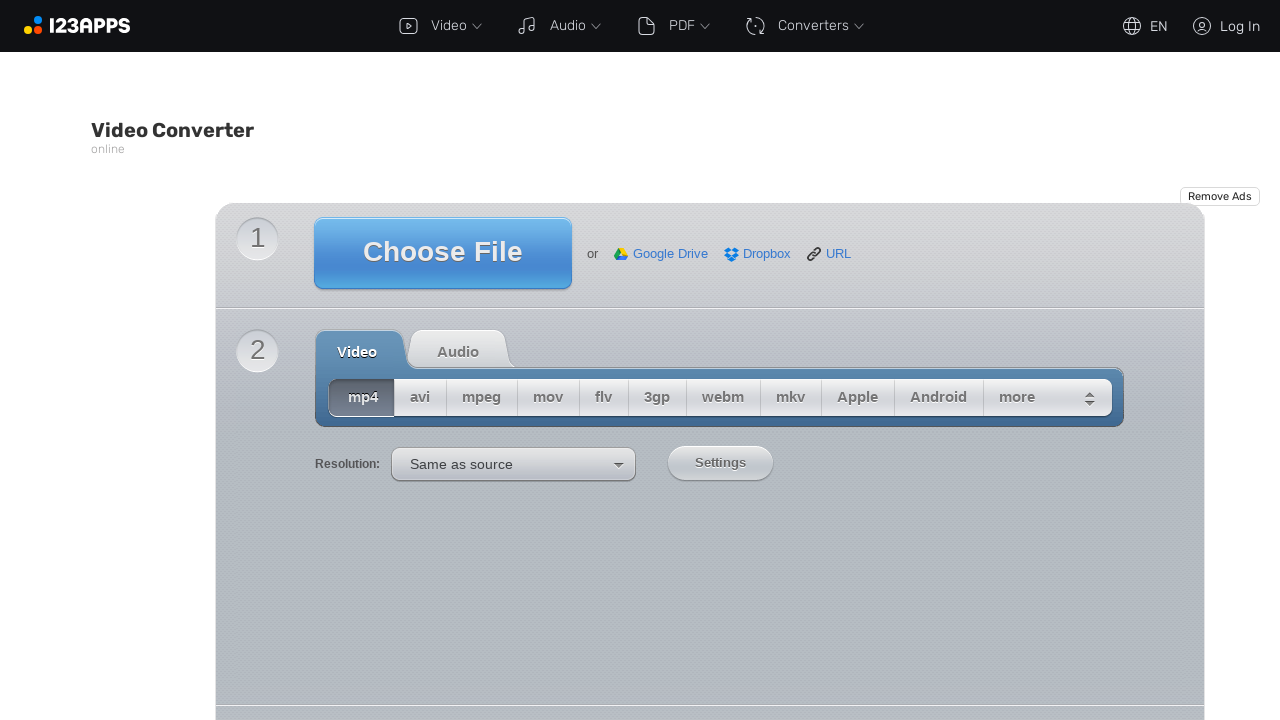

Waited for page to fully load with networkidle state
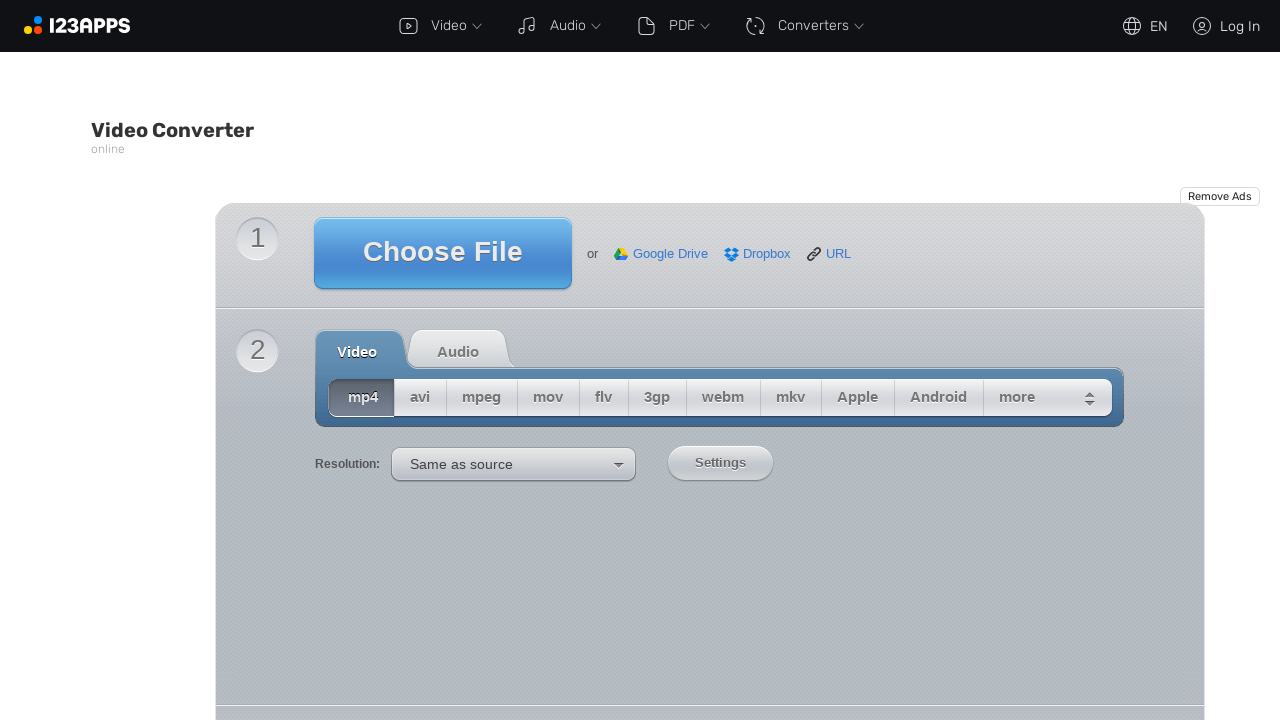

Set up dialog handler to accept prompt with YouTube URL
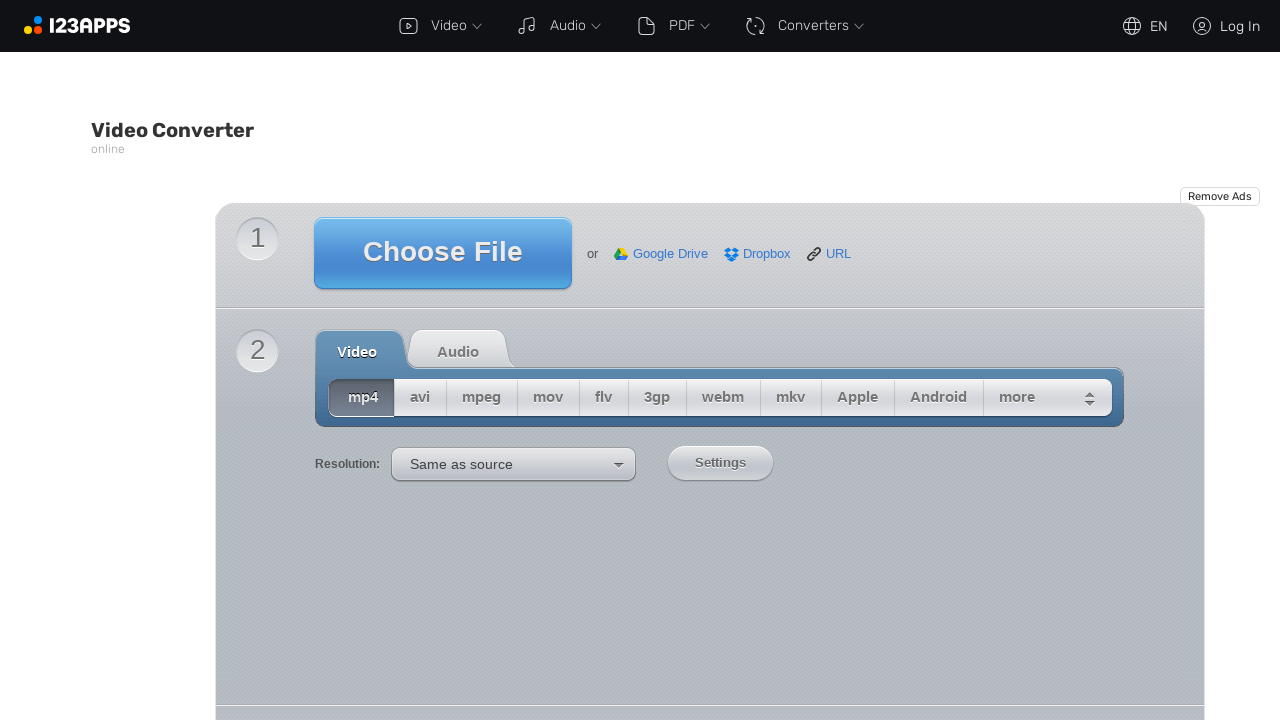

Clicked URL button to trigger dialog prompt at (828, 255) on text=URL
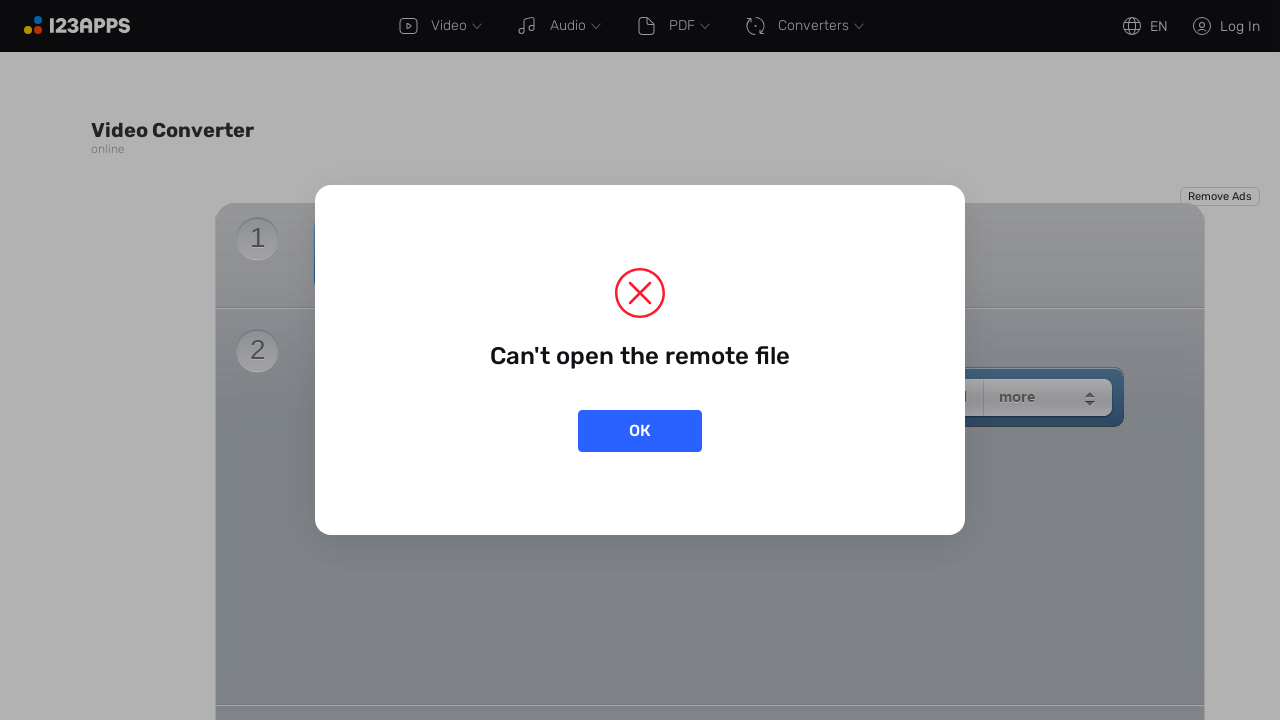

Waited 5 seconds for dialog to be handled and page to process YouTube URL
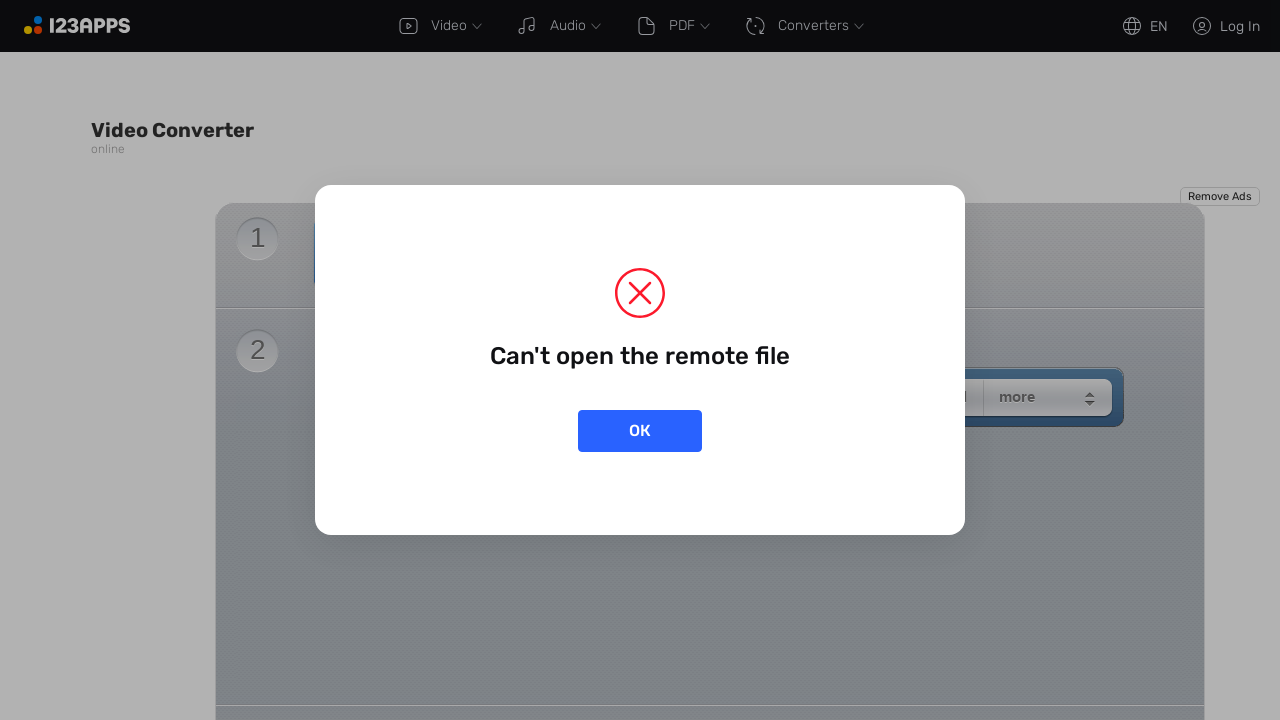

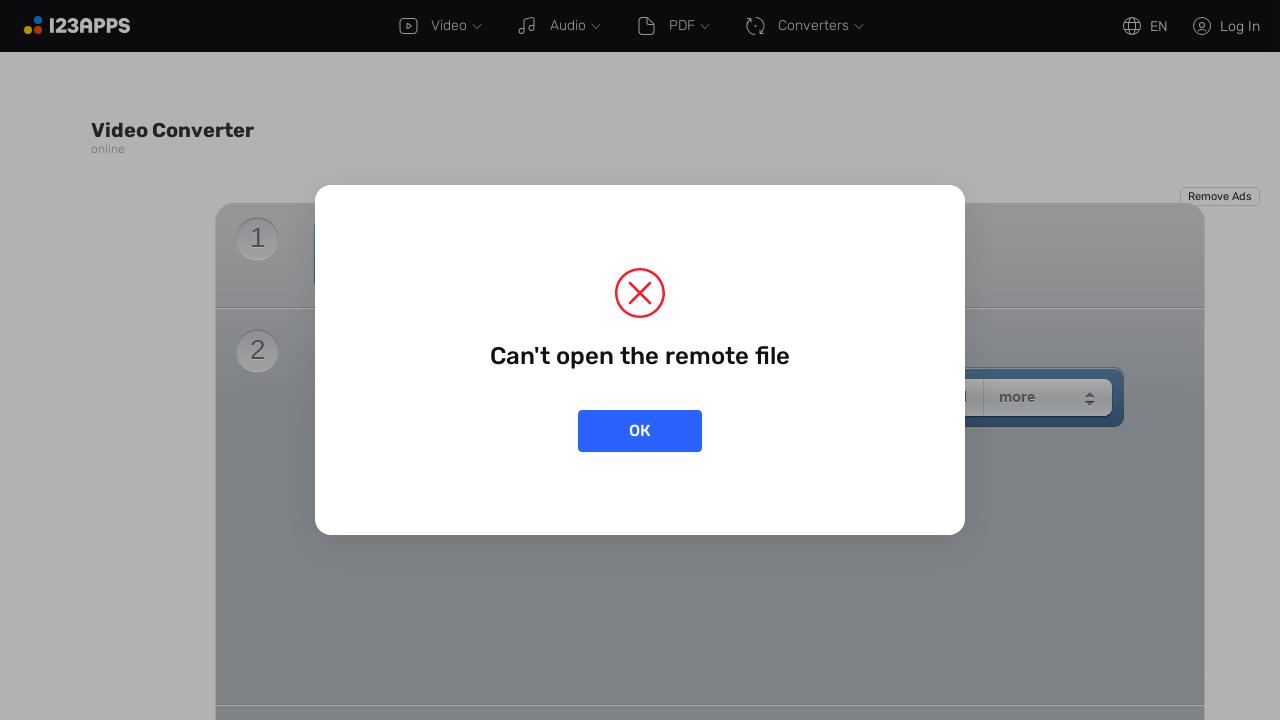